Tests JavaScript alert handling by triggering an alert popup in W3Schools try editor and accepting it

Starting URL: https://www.w3schools.com/js/tryit.asp?filename=tryjs_alert

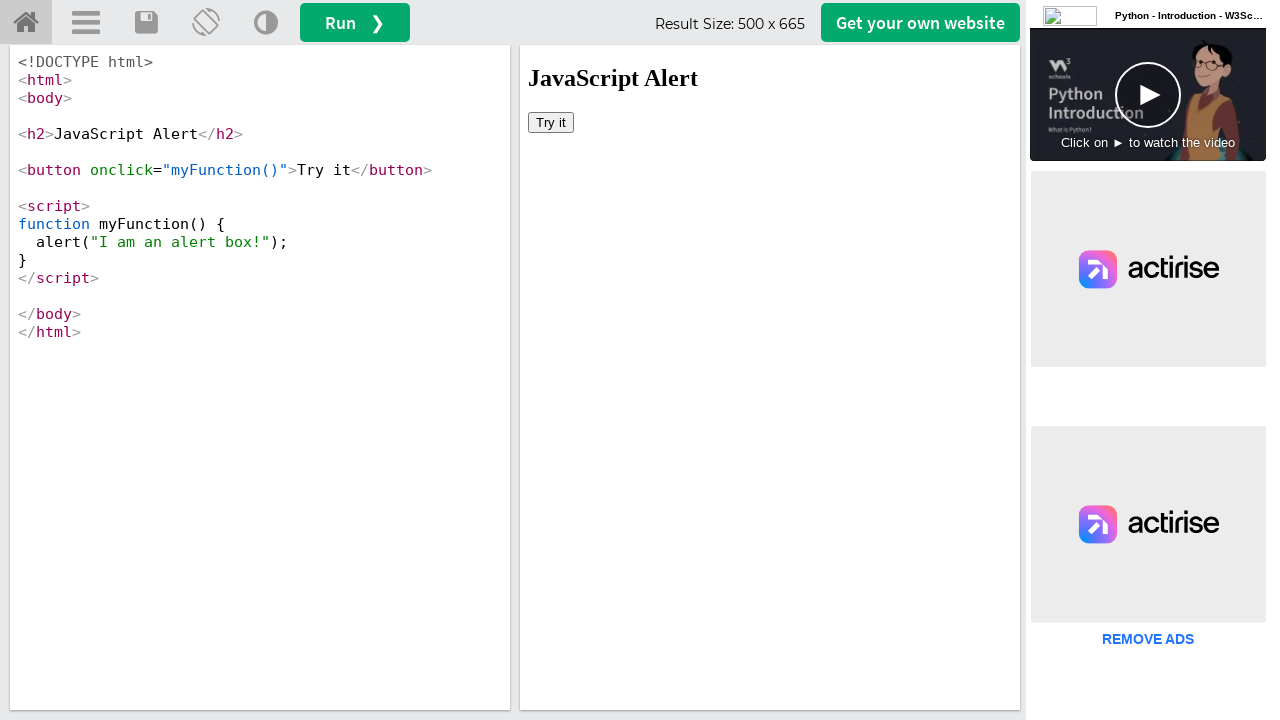

Located iframe with id 'iframeResult' containing the demo
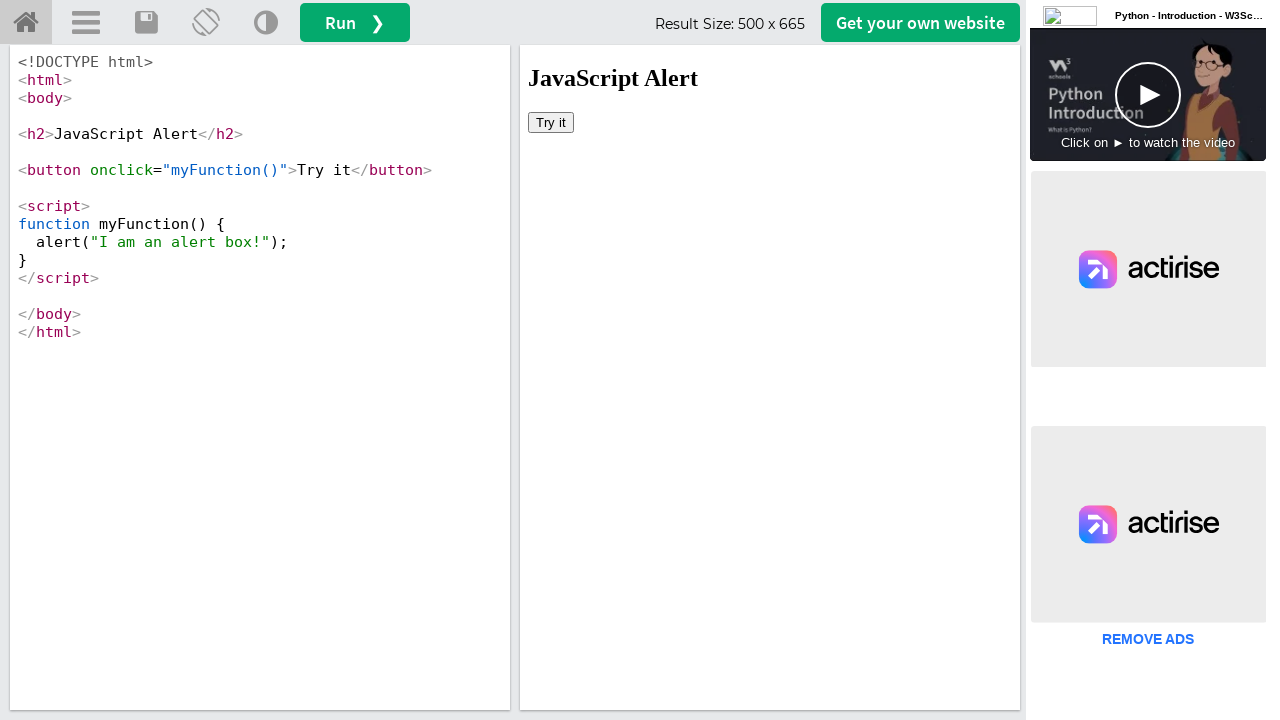

Clicked 'Try it' button to trigger JavaScript alert at (551, 122) on iframe[id='iframeResult'] >> internal:control=enter-frame >> button:has-text('Tr
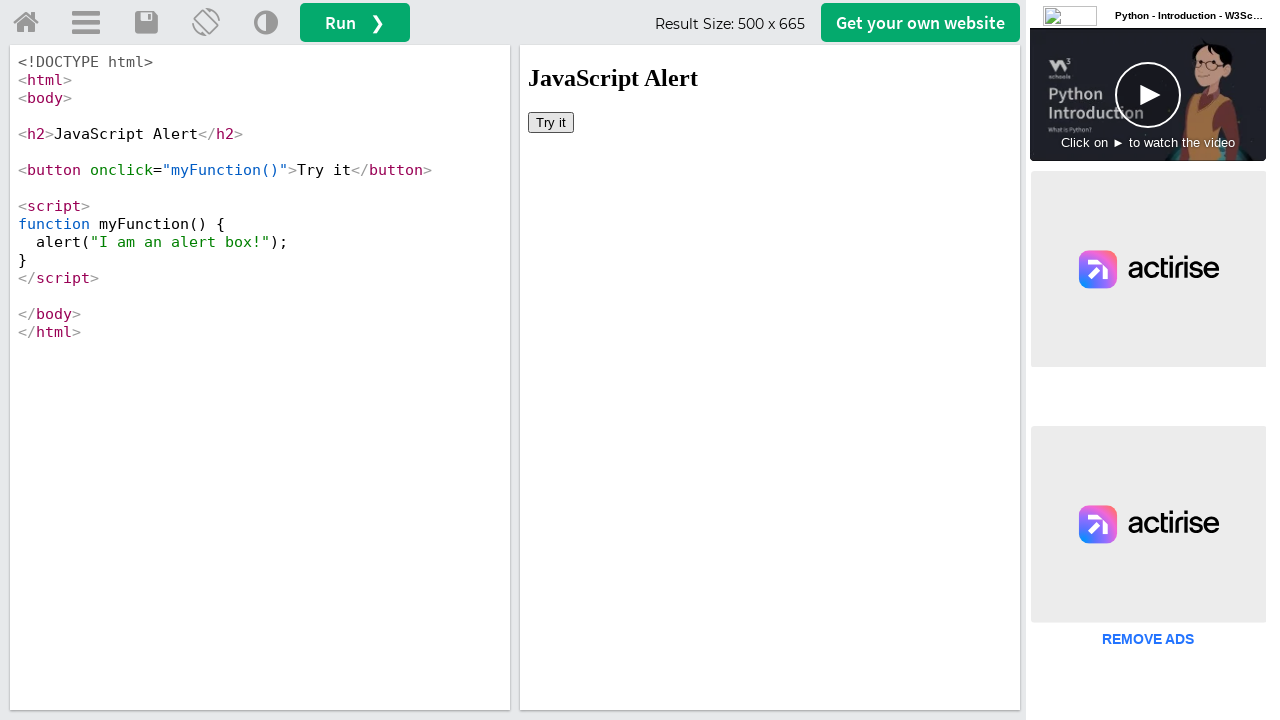

Set up dialog handler to accept alert popup
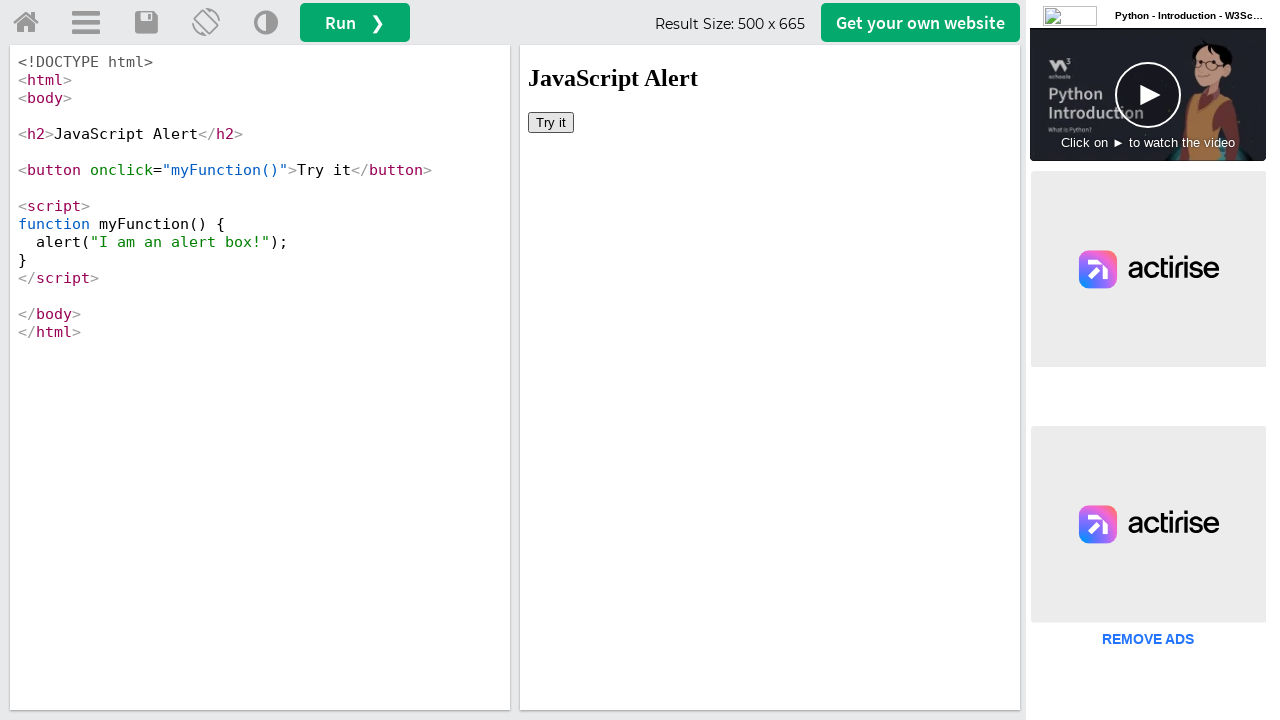

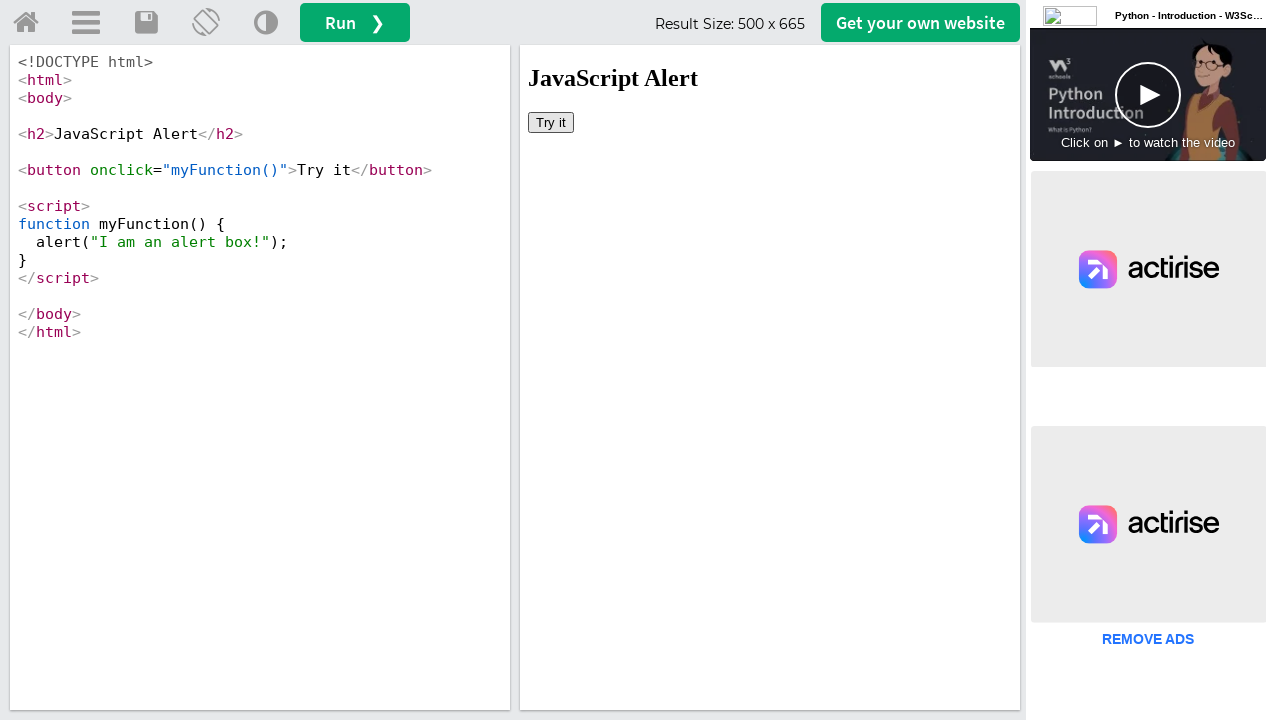